Tests that the "Clear completed" button displays the correct text when there are completed items

Starting URL: https://demo.playwright.dev/todomvc

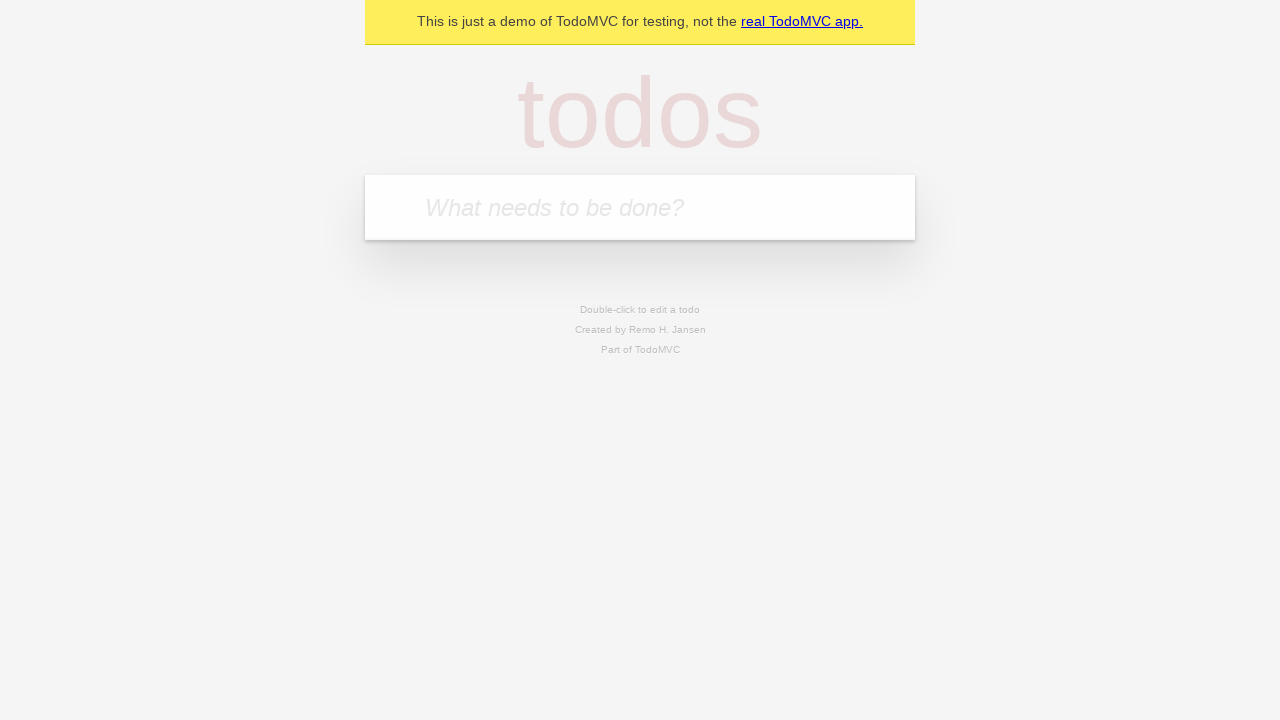

Filled todo input with 'buy some cheese' on internal:attr=[placeholder="What needs to be done?"i]
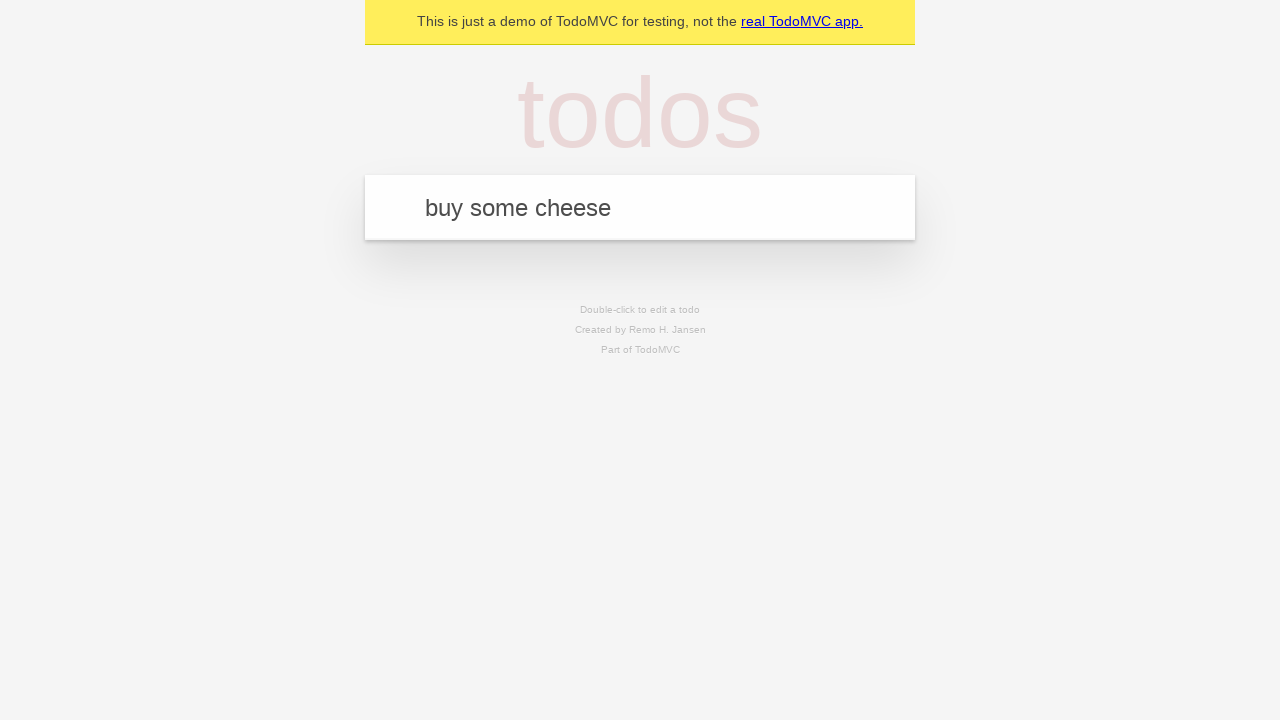

Pressed Enter to add first todo on internal:attr=[placeholder="What needs to be done?"i]
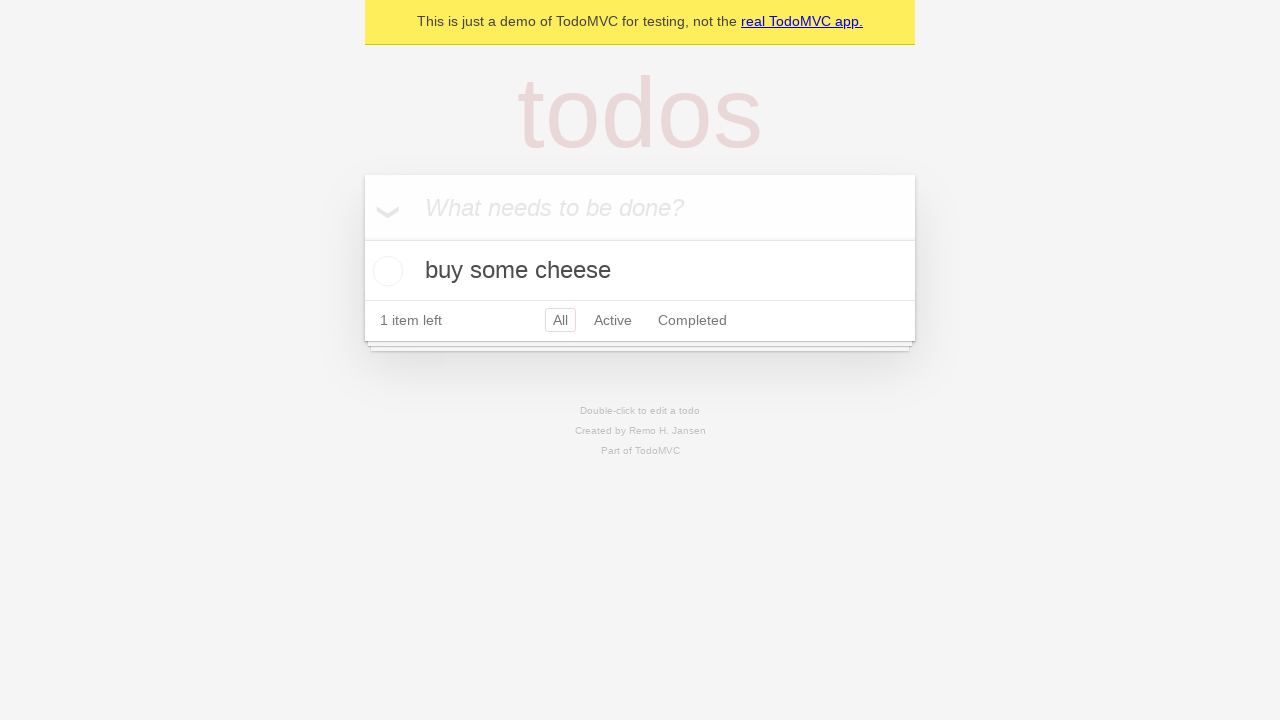

Filled todo input with 'feed the cat' on internal:attr=[placeholder="What needs to be done?"i]
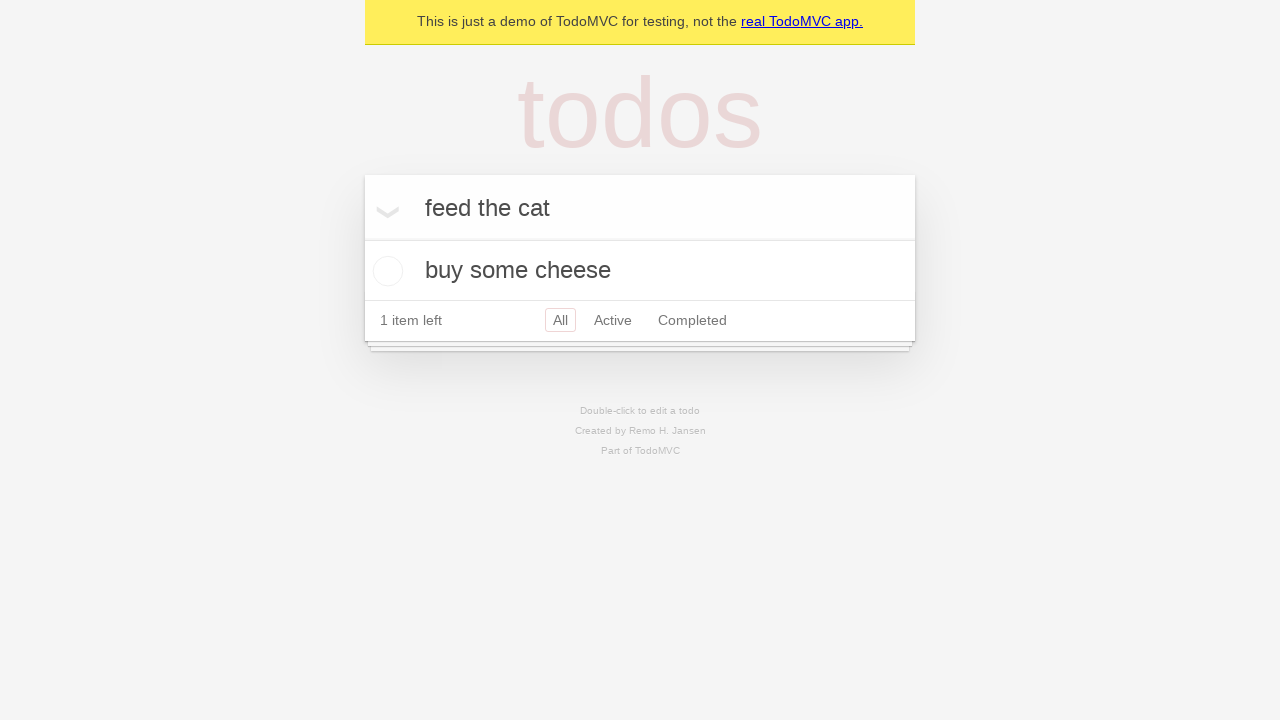

Pressed Enter to add second todo on internal:attr=[placeholder="What needs to be done?"i]
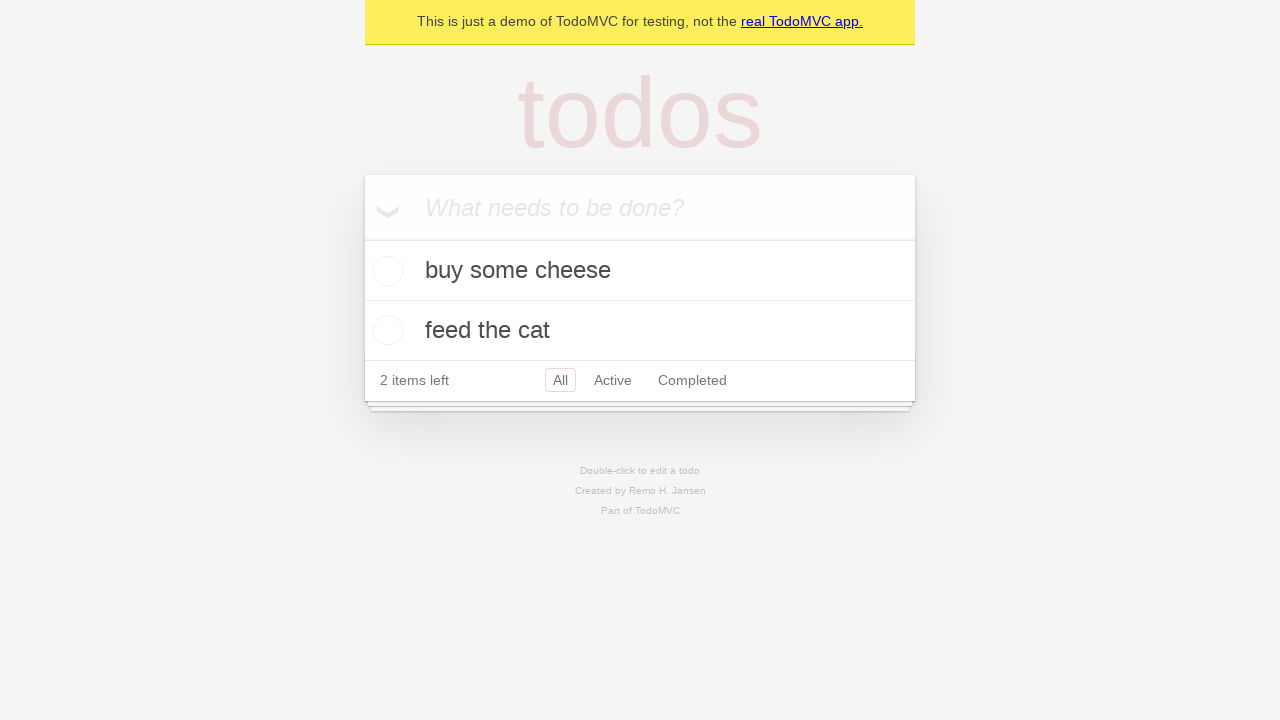

Filled todo input with 'book a doctors appointment' on internal:attr=[placeholder="What needs to be done?"i]
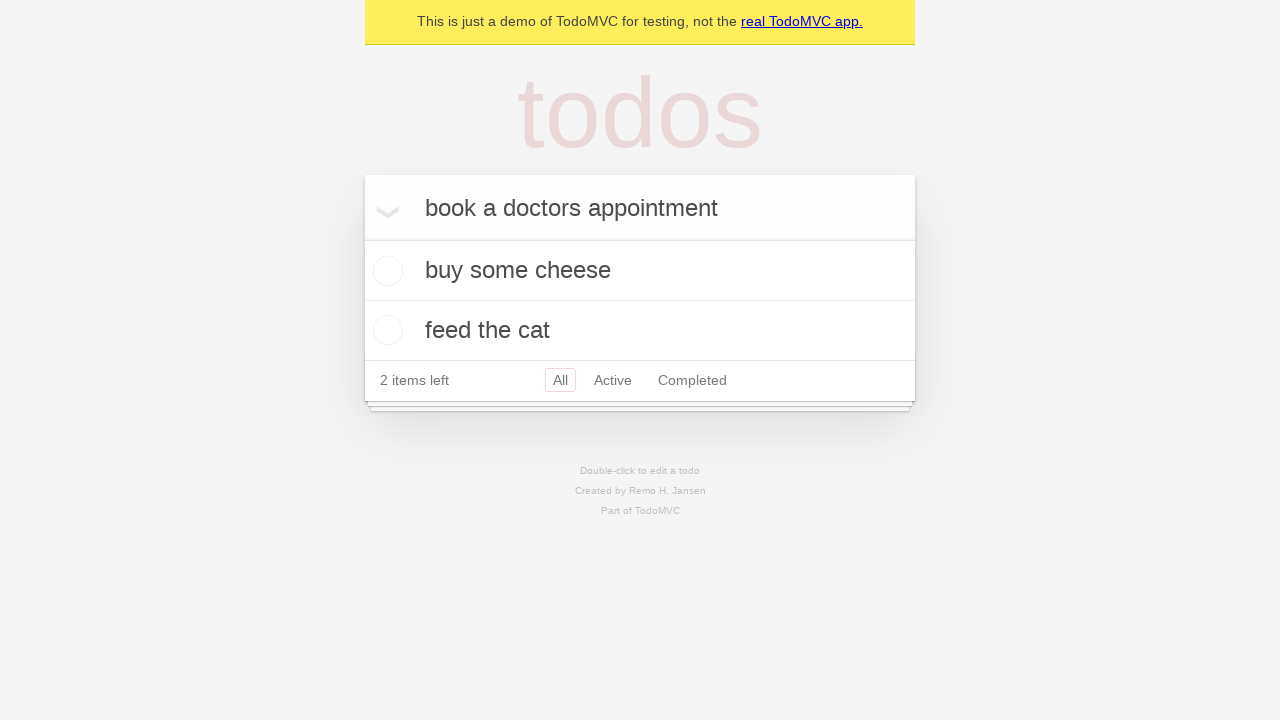

Pressed Enter to add third todo on internal:attr=[placeholder="What needs to be done?"i]
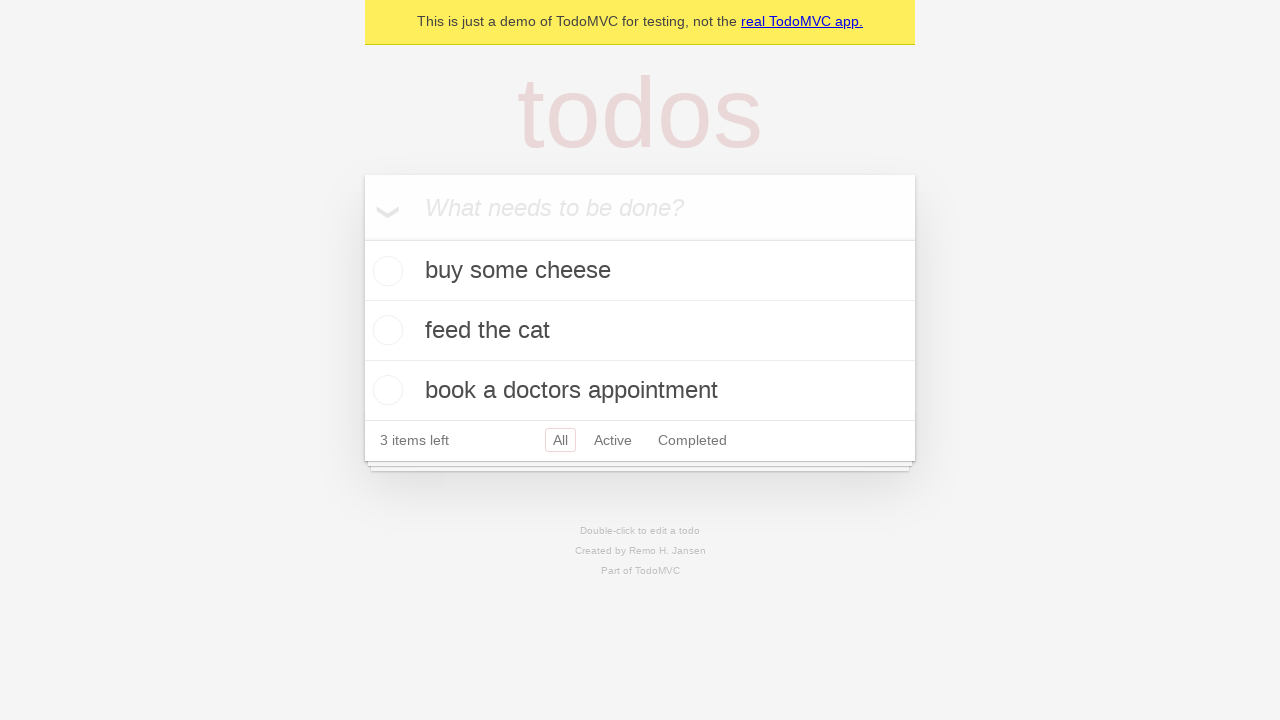

Checked the first todo item as completed at (385, 271) on .todo-list li .toggle >> nth=0
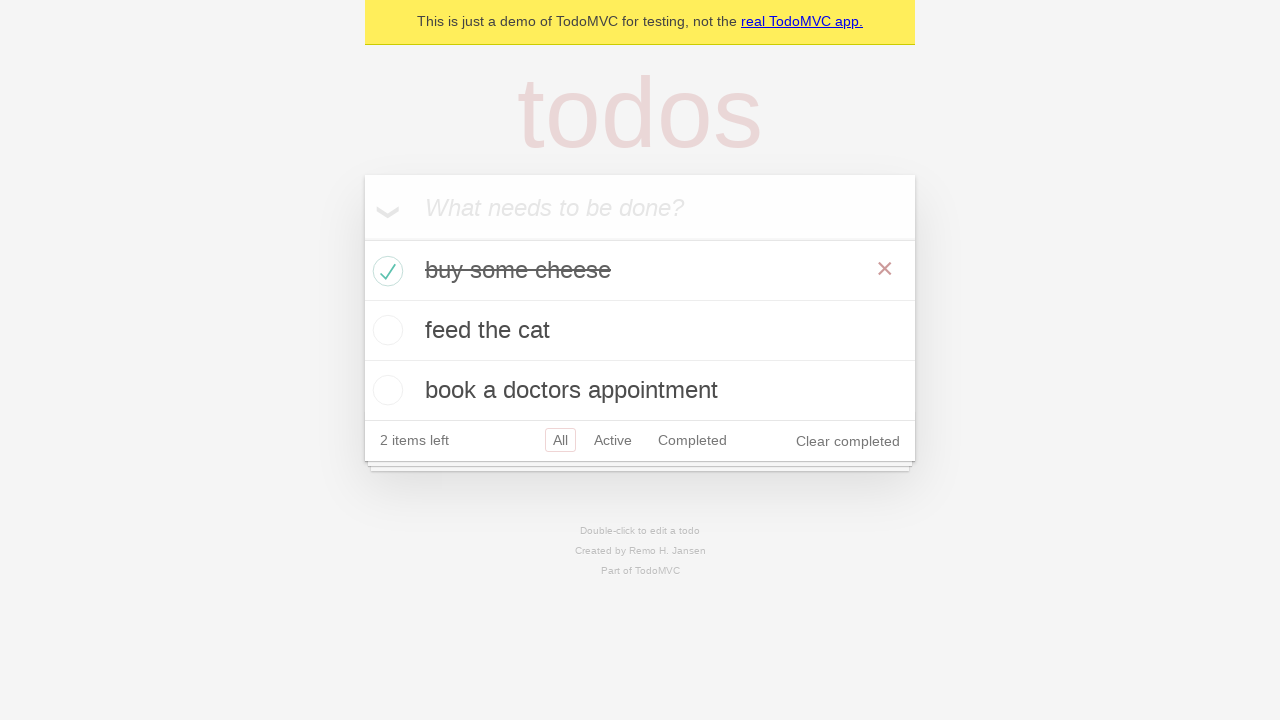

Clear completed button appeared after marking first todo as completed
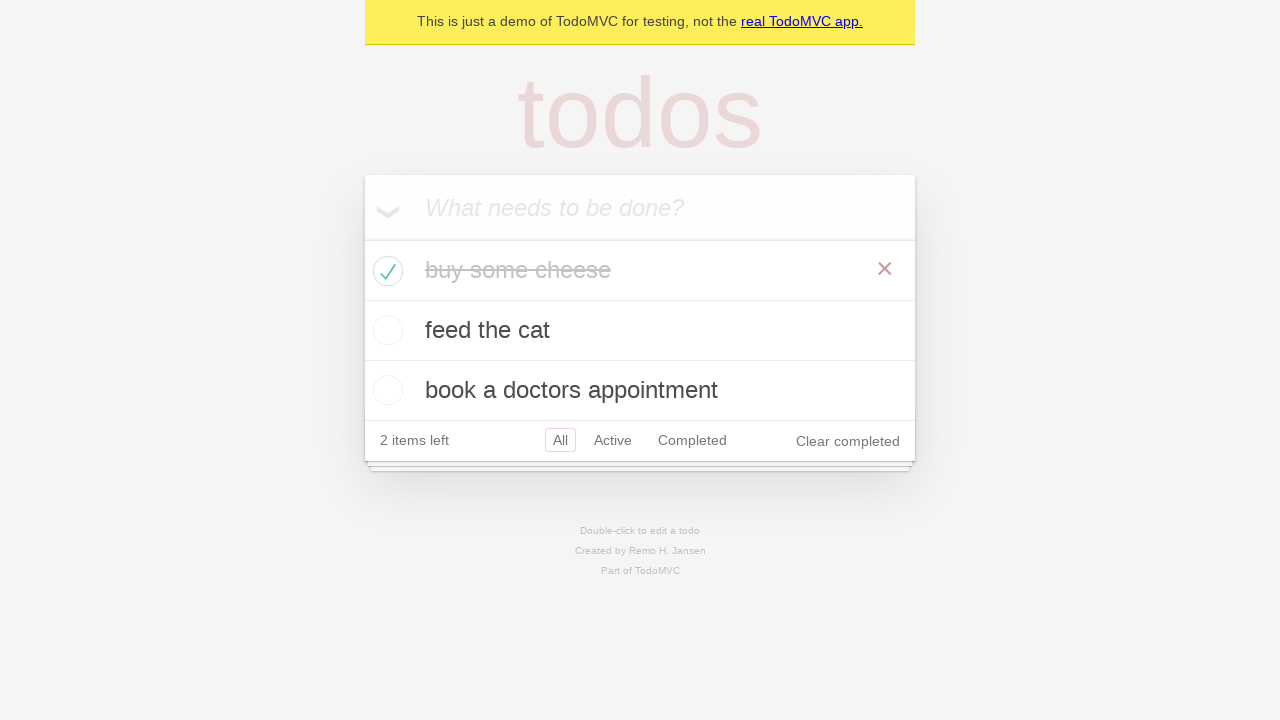

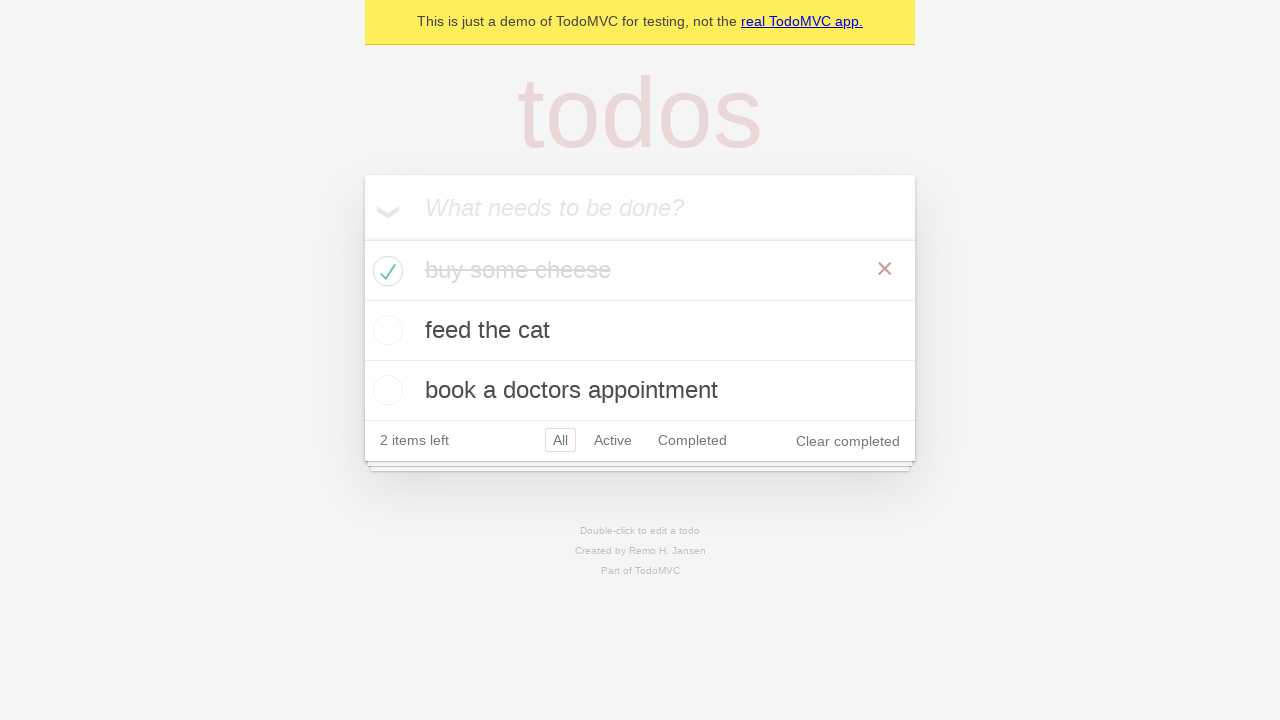